Tests triangle calculator validation by filling only one field (vy=5) and verifying the error message requesting 3 positive values including at least one side.

Starting URL: https://www.calculator.net/triangle-calculator.html

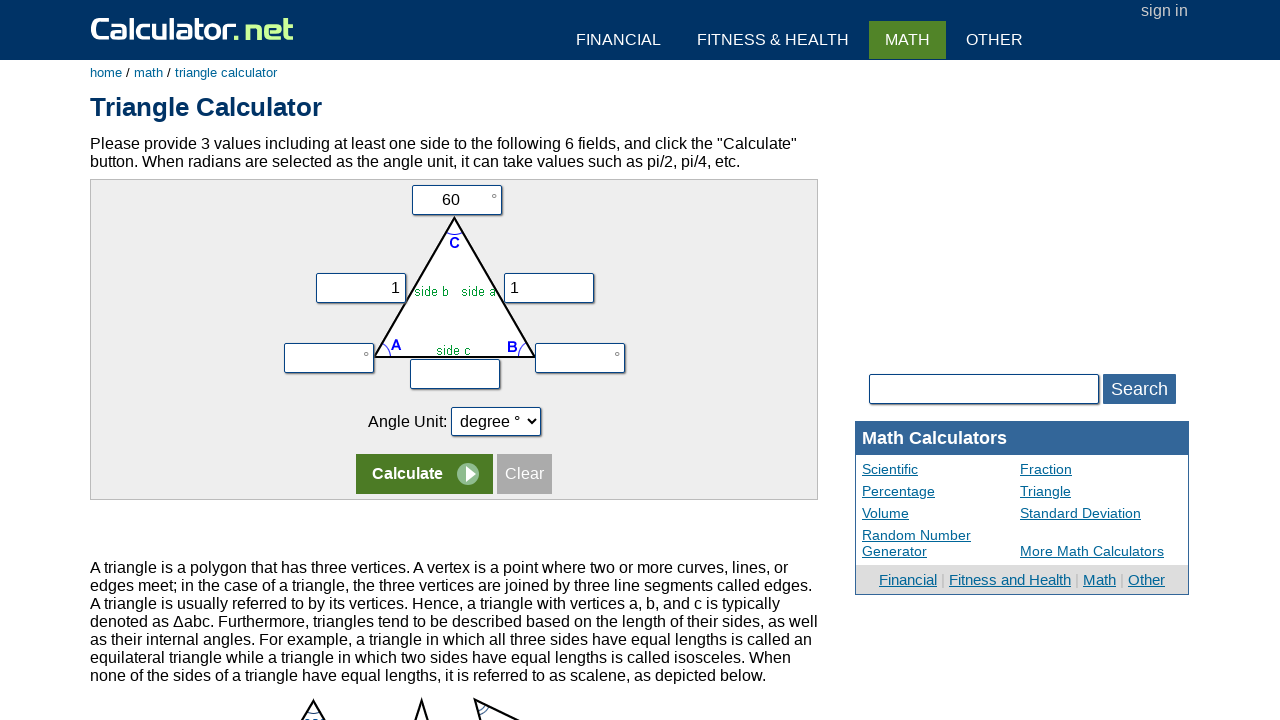

Clicked on form row to focus at (454, 279) on form:nth-child(1) tr:nth-child(2)
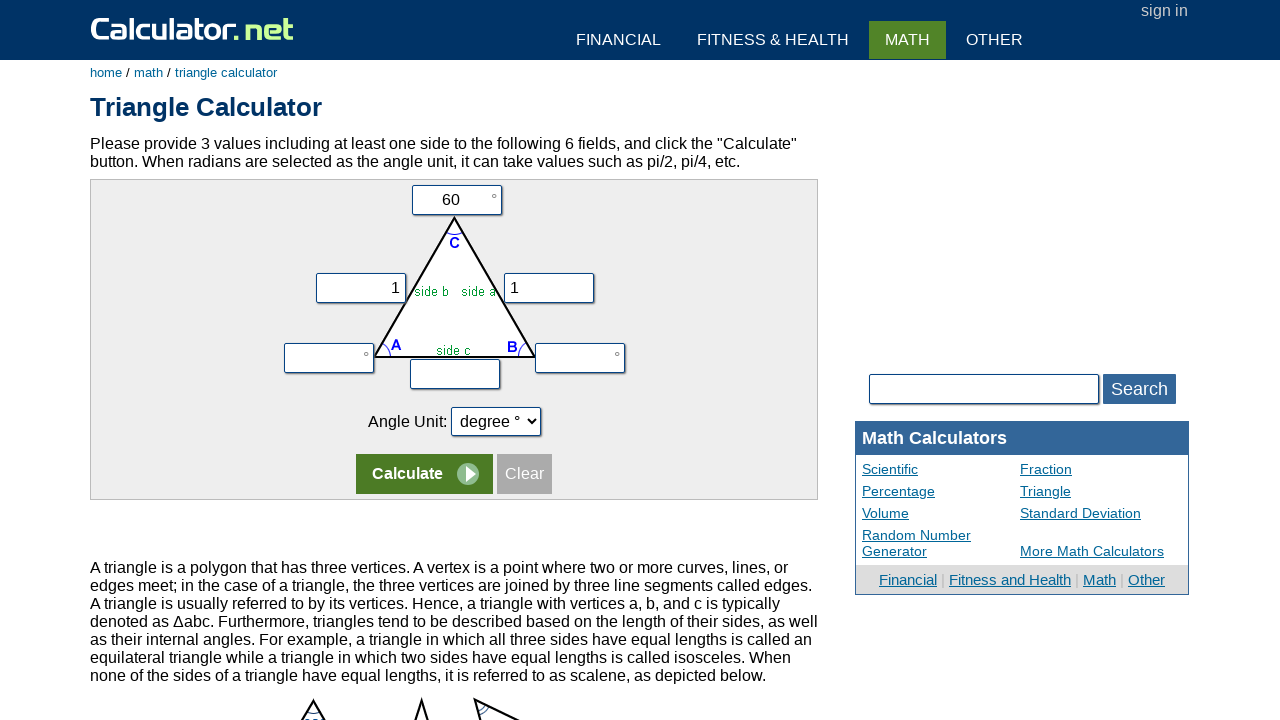

Cleared vx field on input[name='vx']
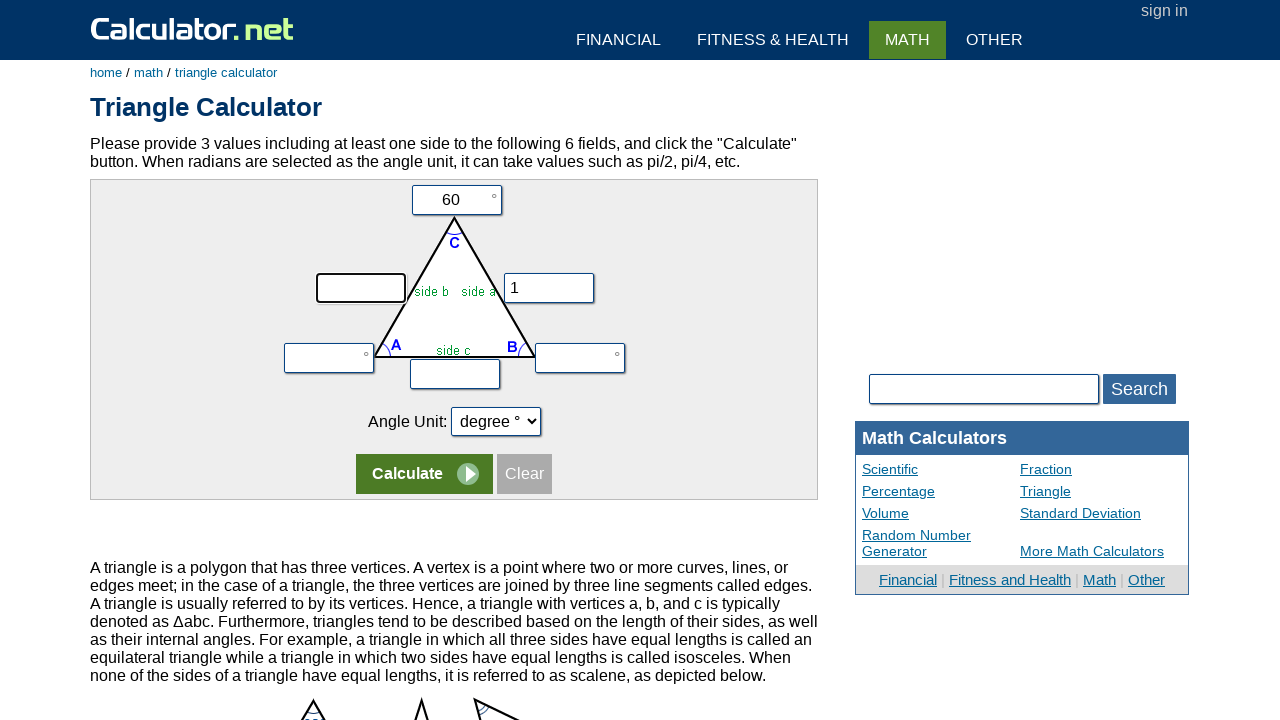

Clicked on first row at (454, 200) on form:nth-child(1) tr:nth-child(1) > td
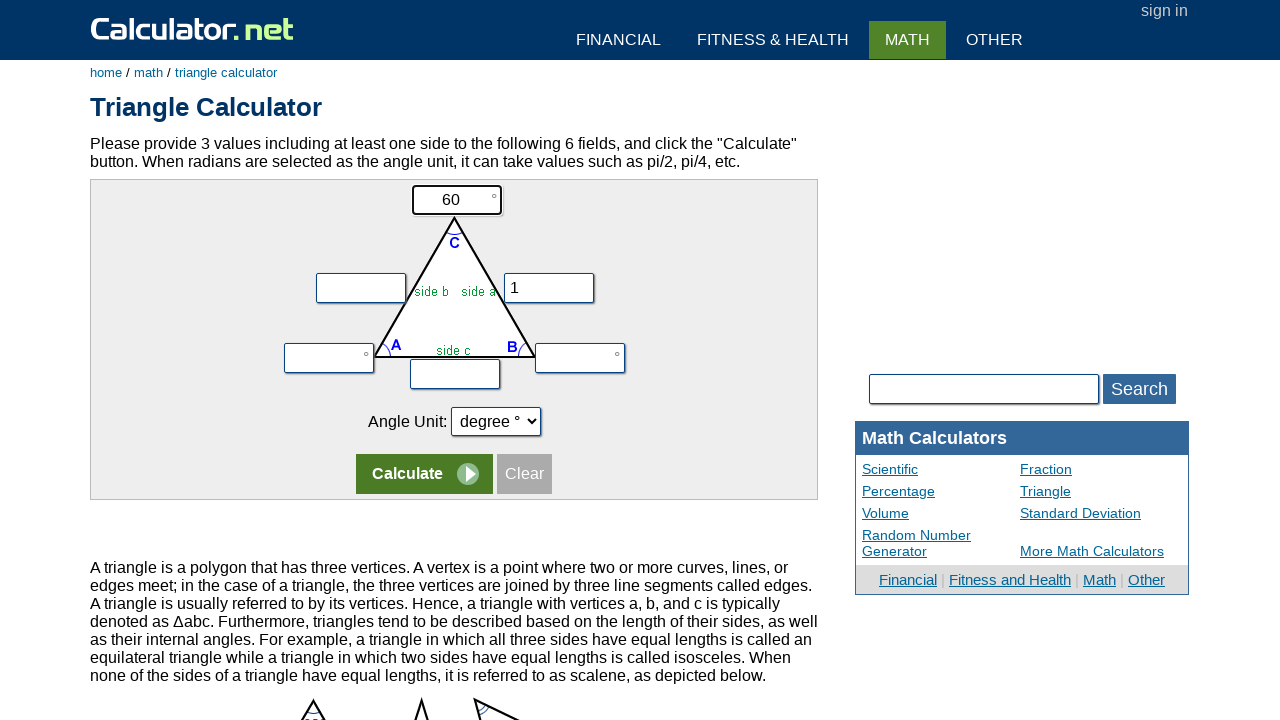

Cleared vc field on input[name='vc']
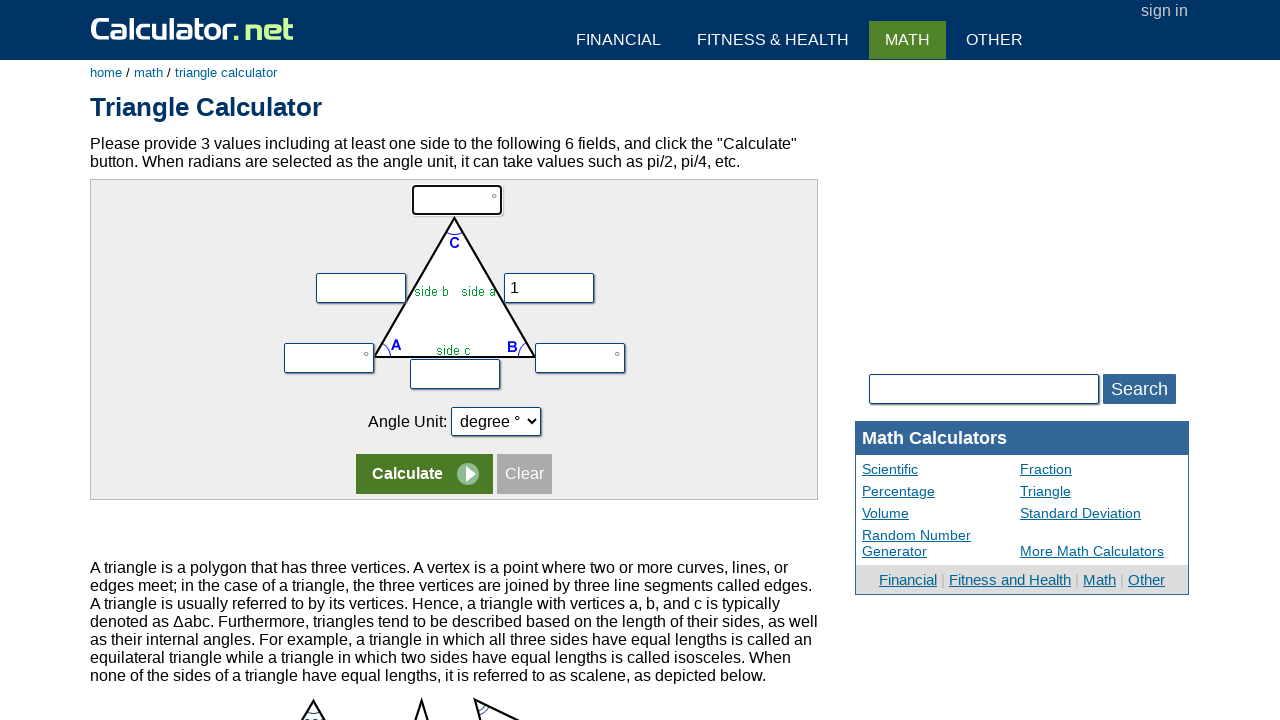

Clicked on second row at (454, 279) on form:nth-child(1) tr:nth-child(2)
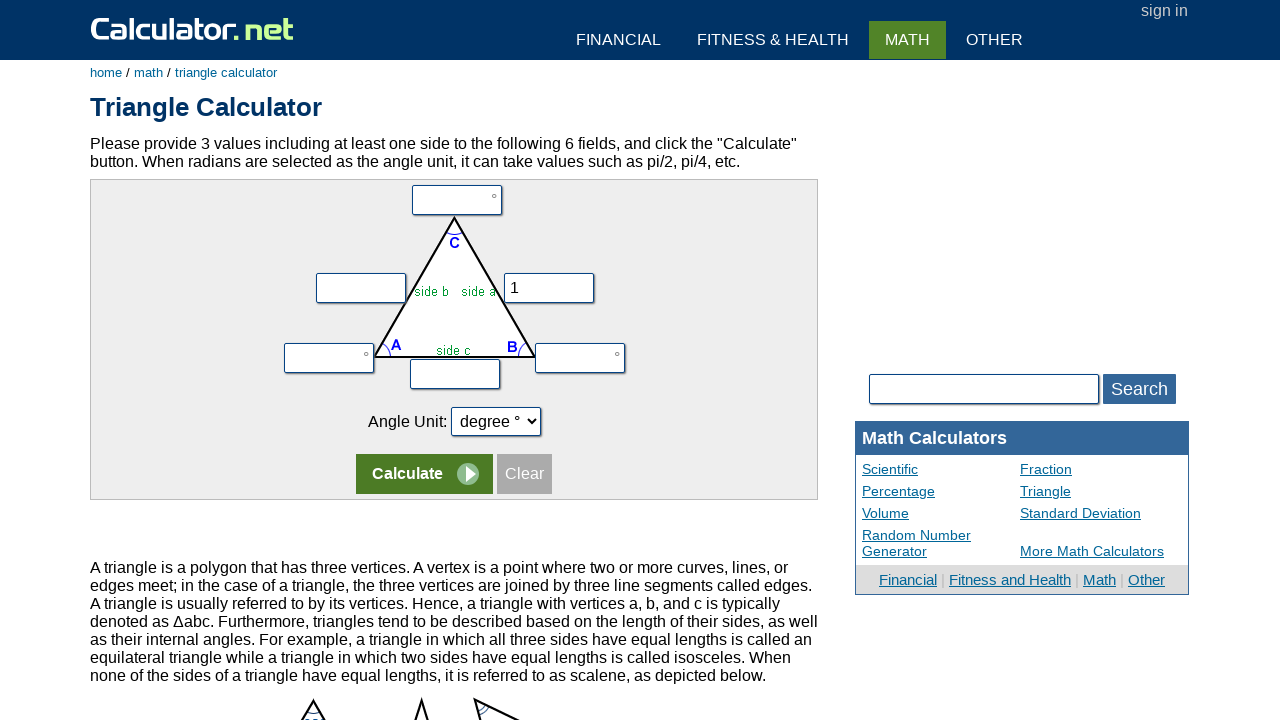

Filled vy field with value 5 on input[name='vy']
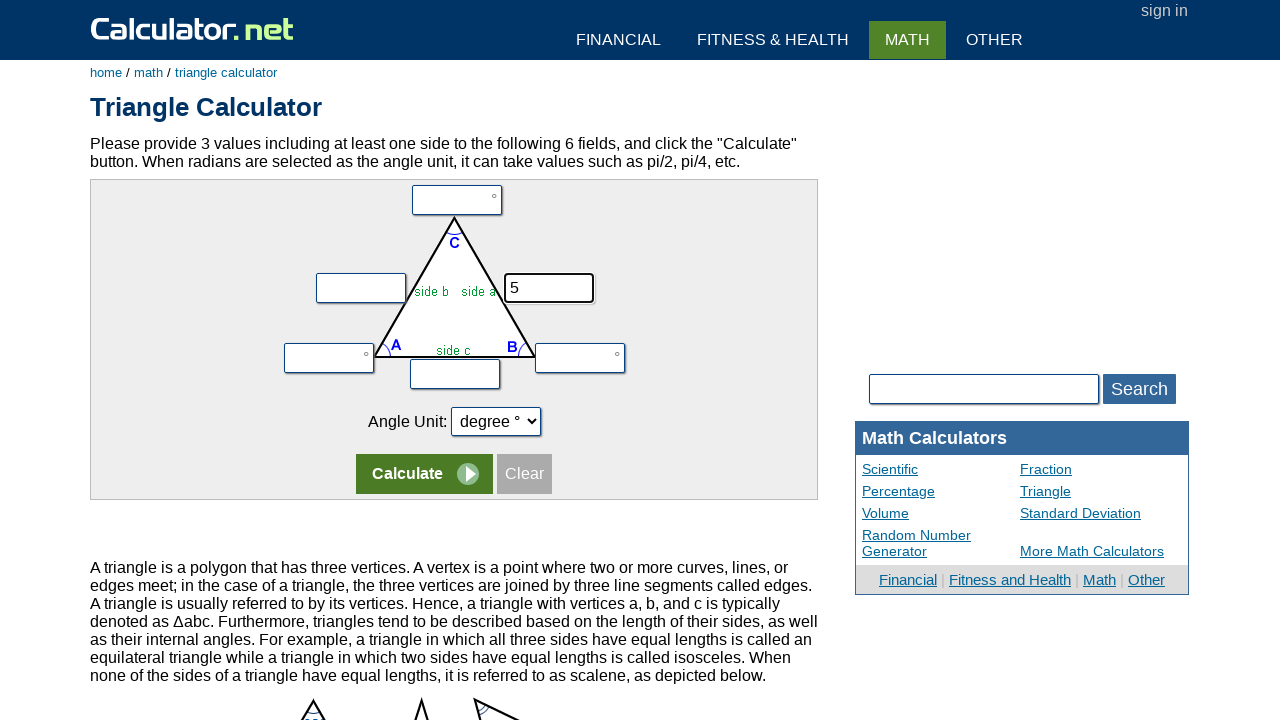

Clicked calculate button at (424, 474) on input[name='x']
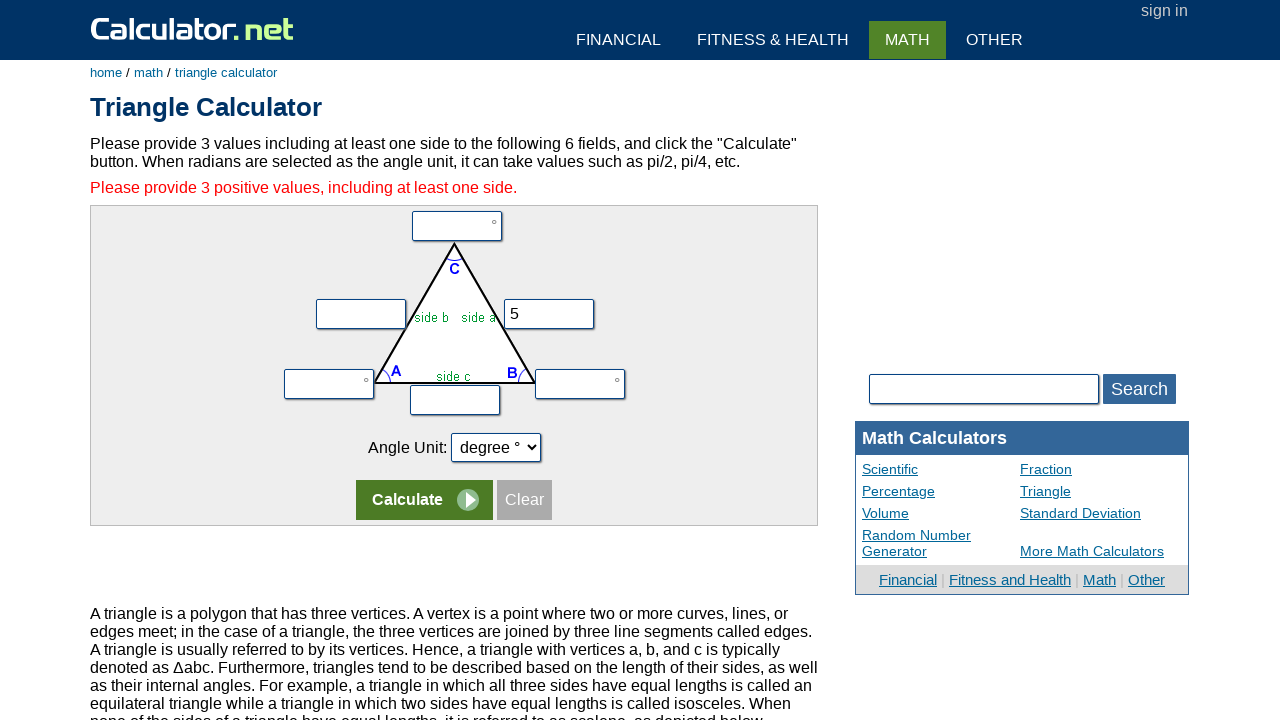

Error message appeared requesting 3 positive values including at least one side
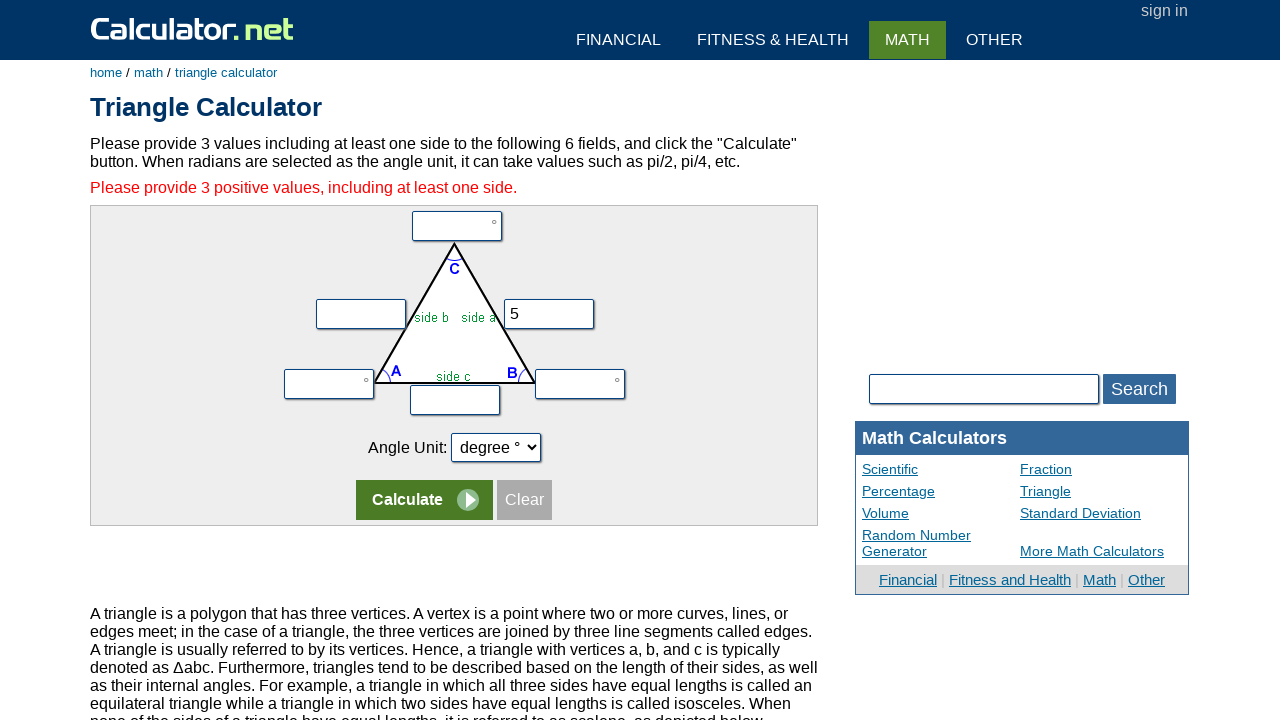

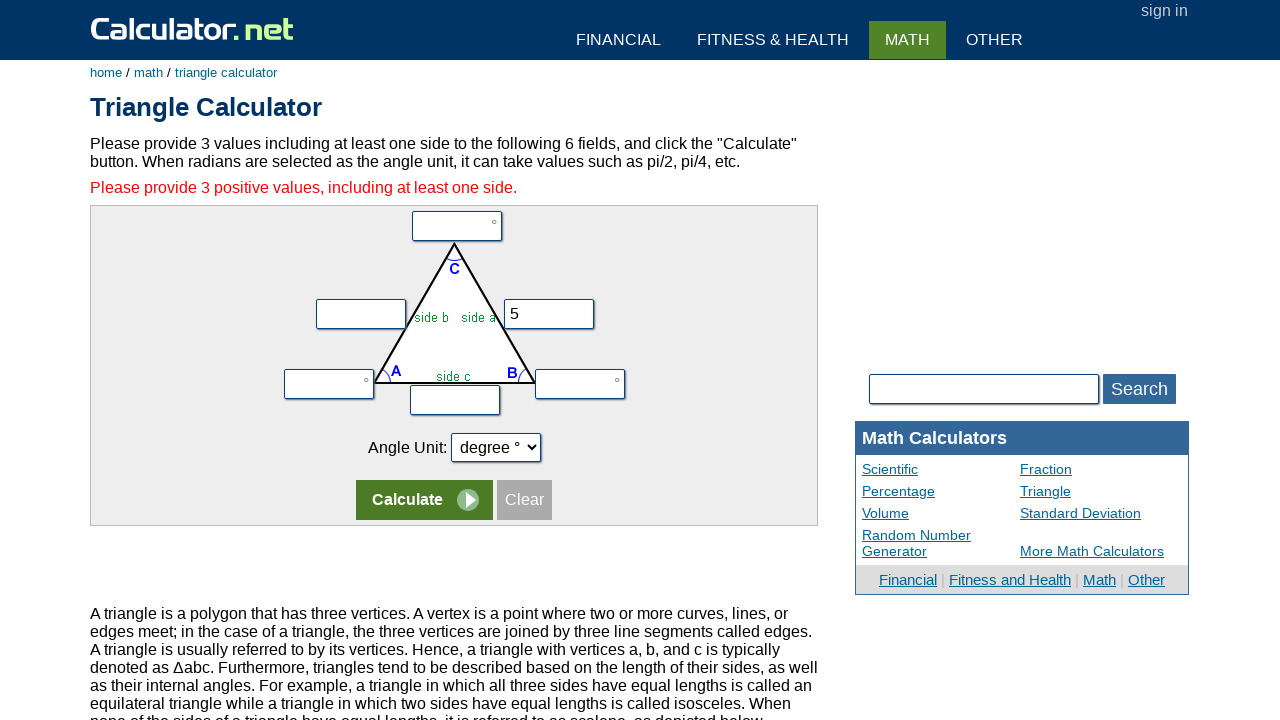